Tests selecting a dropdown option and verifying the dropdown has the expected number of options (3)

Starting URL: https://testcenter.techproeducation.com/index.php?page=dropdown

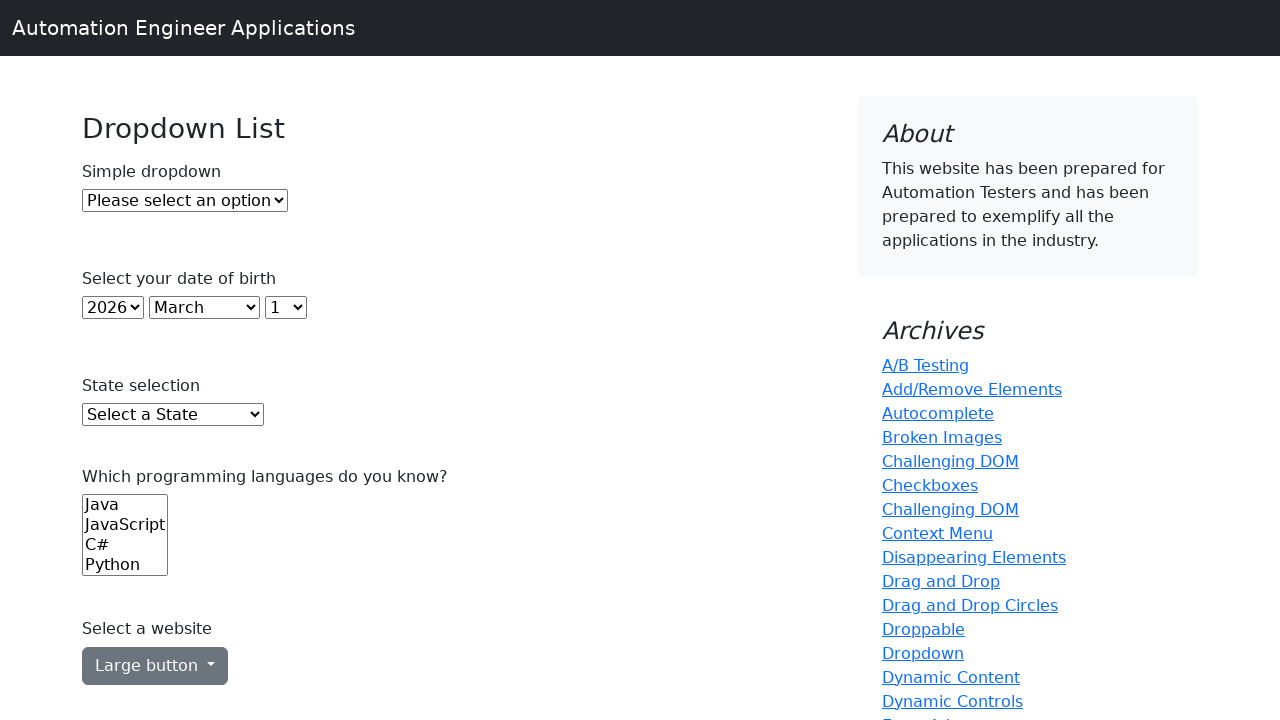

Waited for dropdown element to be present
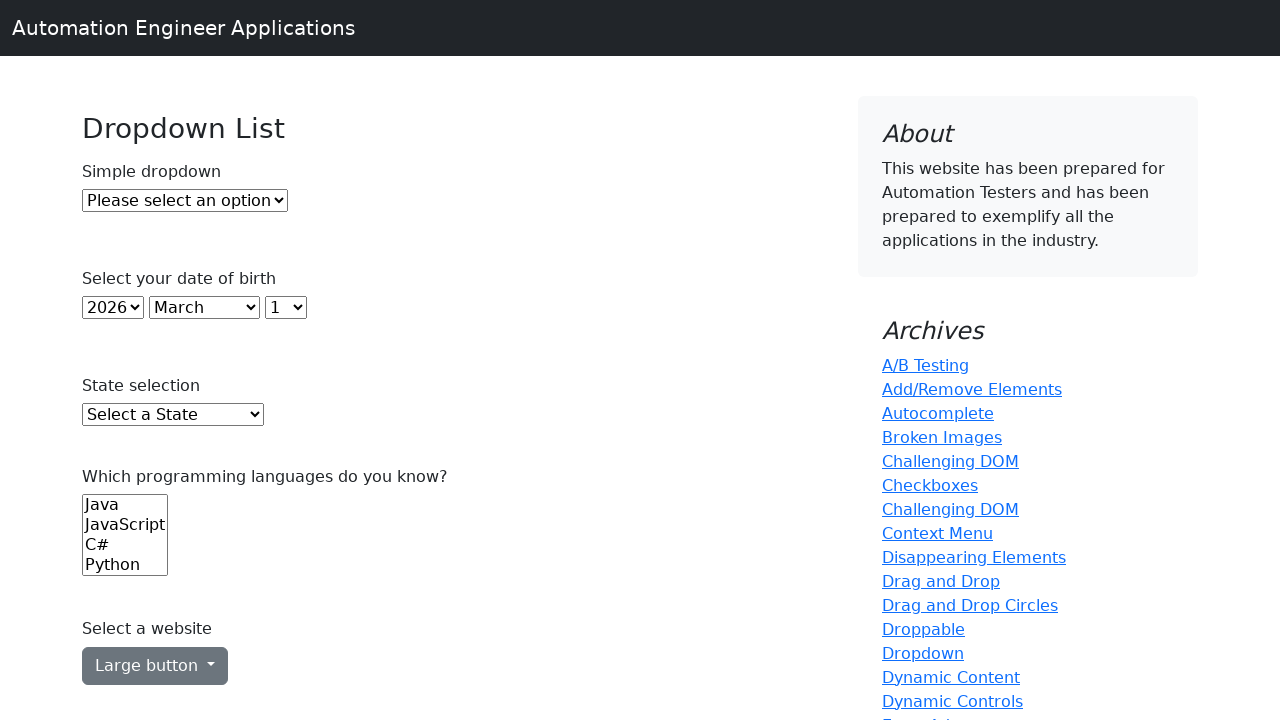

Selected third option (index 2) from dropdown on #dropdown
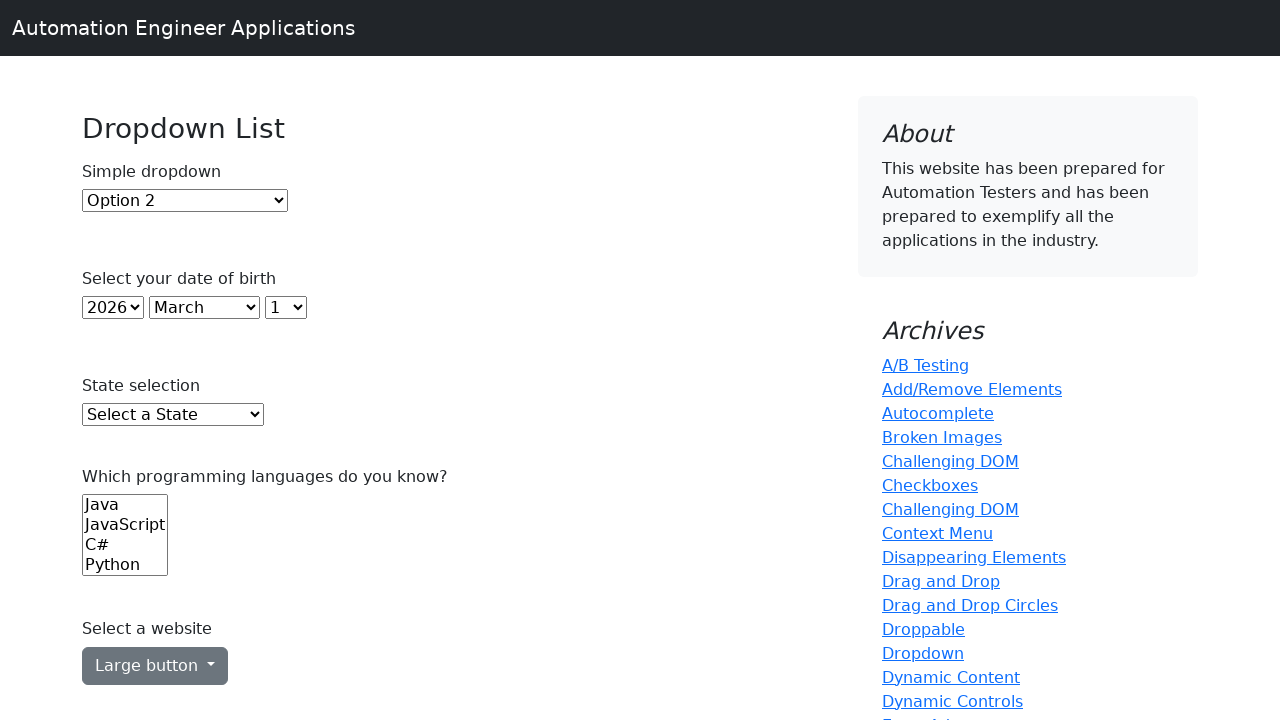

Located all dropdown options
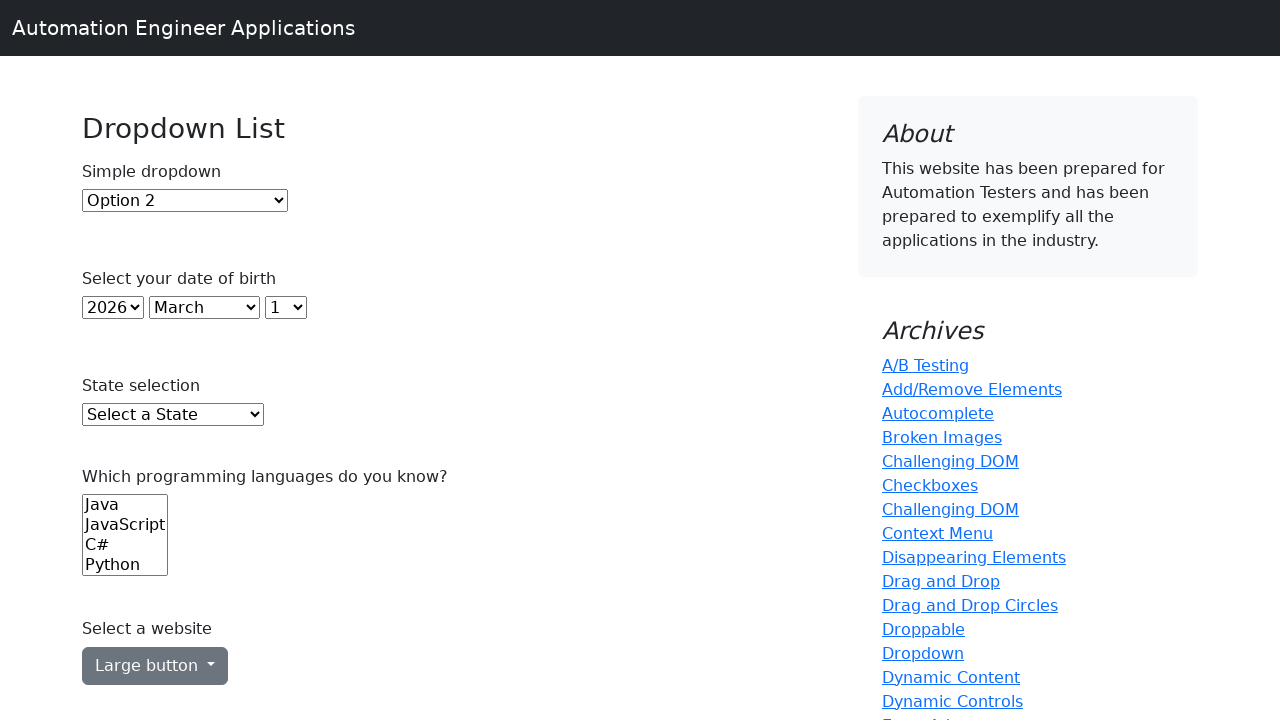

Counted dropdown options: 3
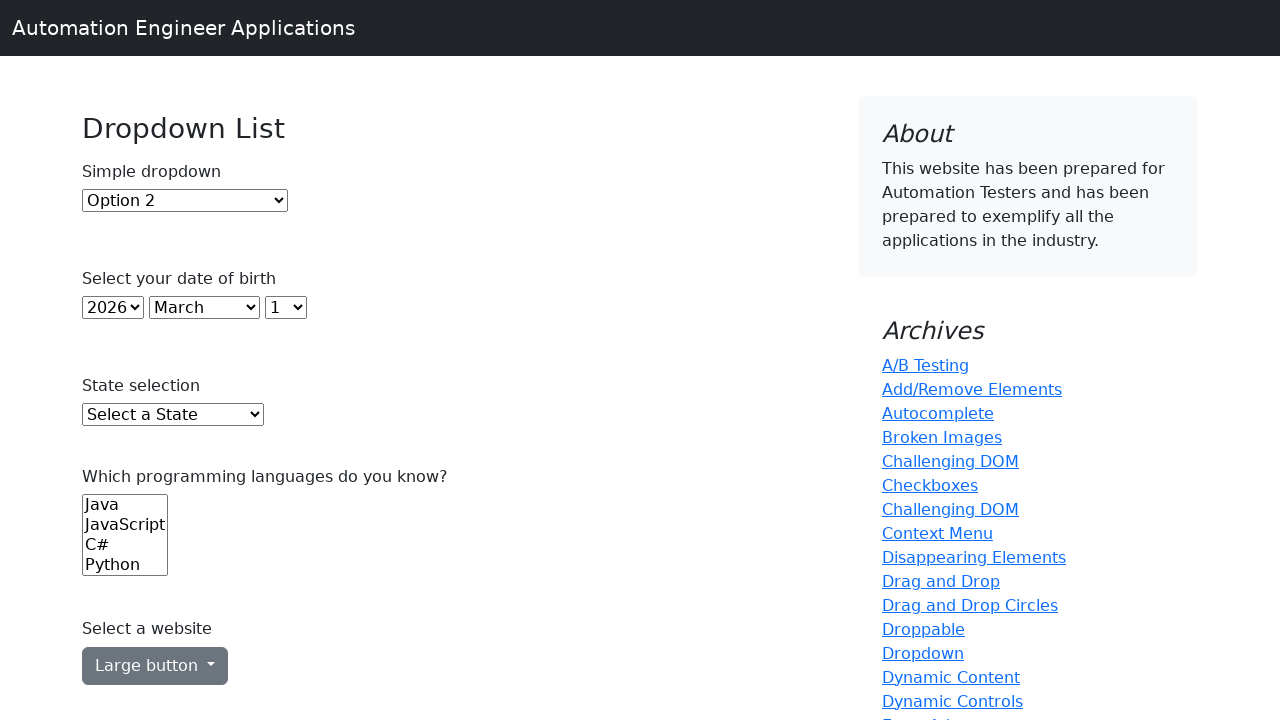

Verified dropdown has exactly 3 options
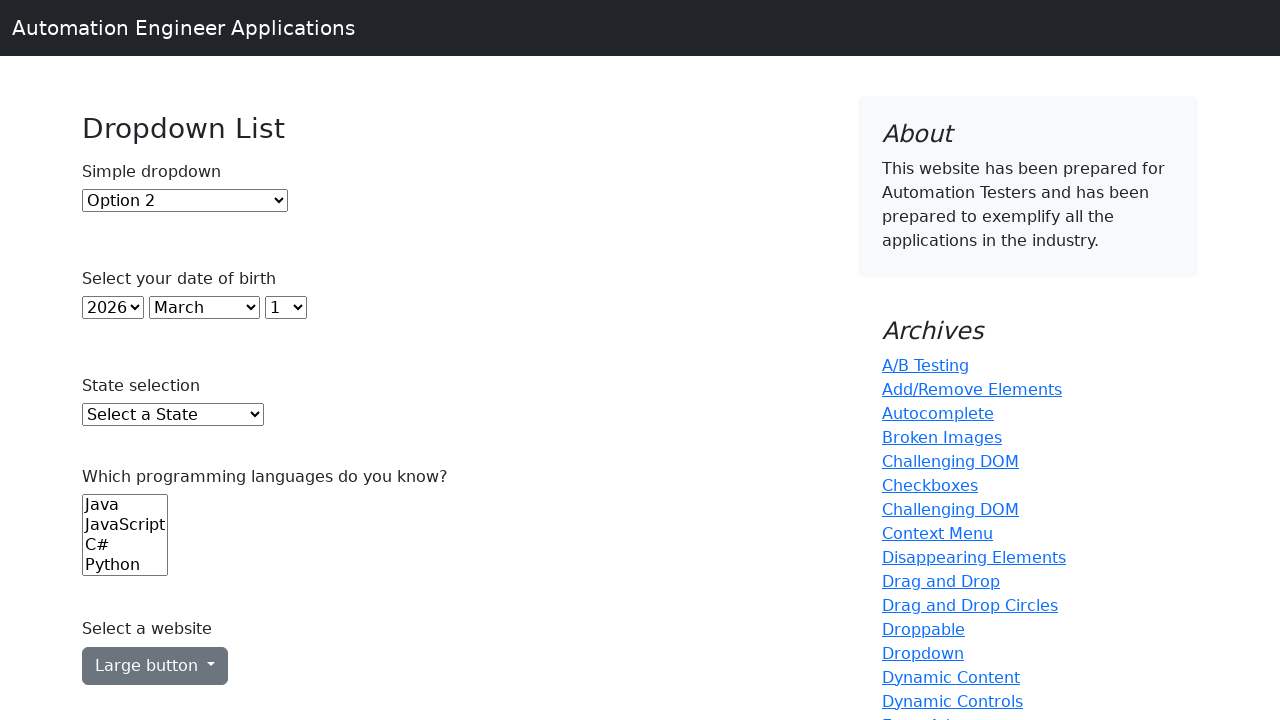

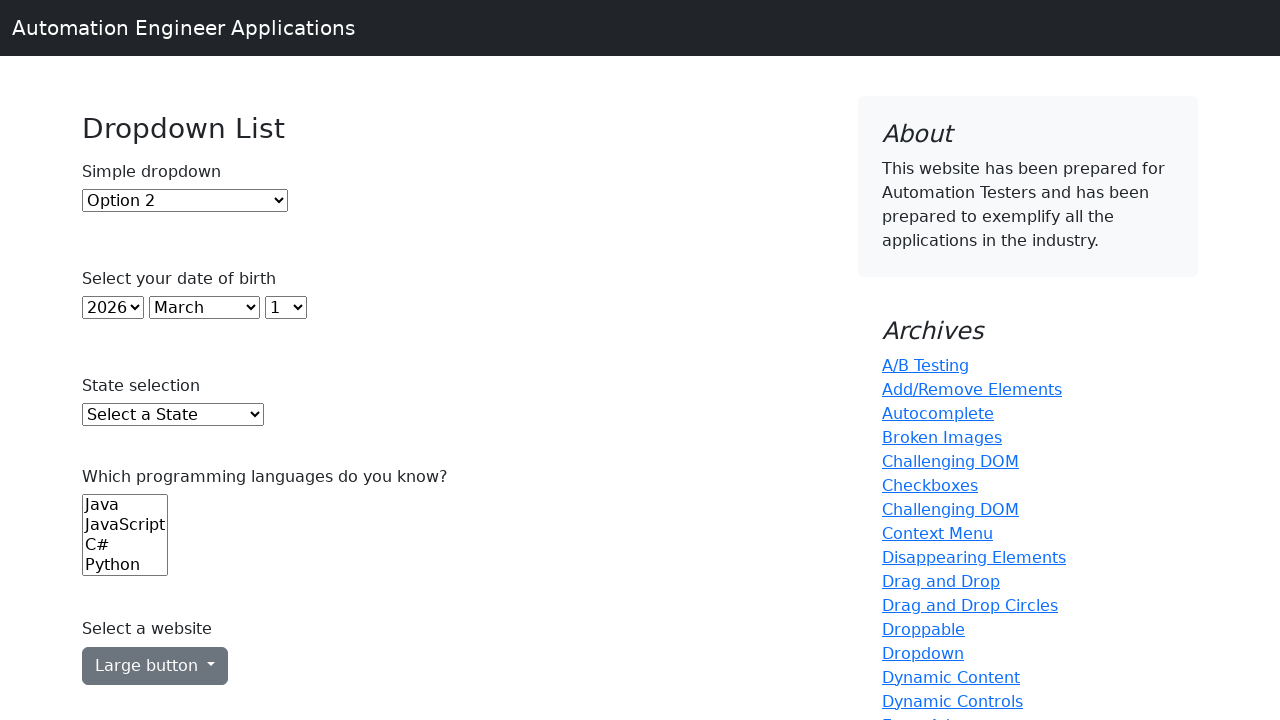